Tests adding multiple todo items to the list by filling the input field and pressing Enter, then verifying items appear in the list.

Starting URL: https://demo.playwright.dev/todomvc

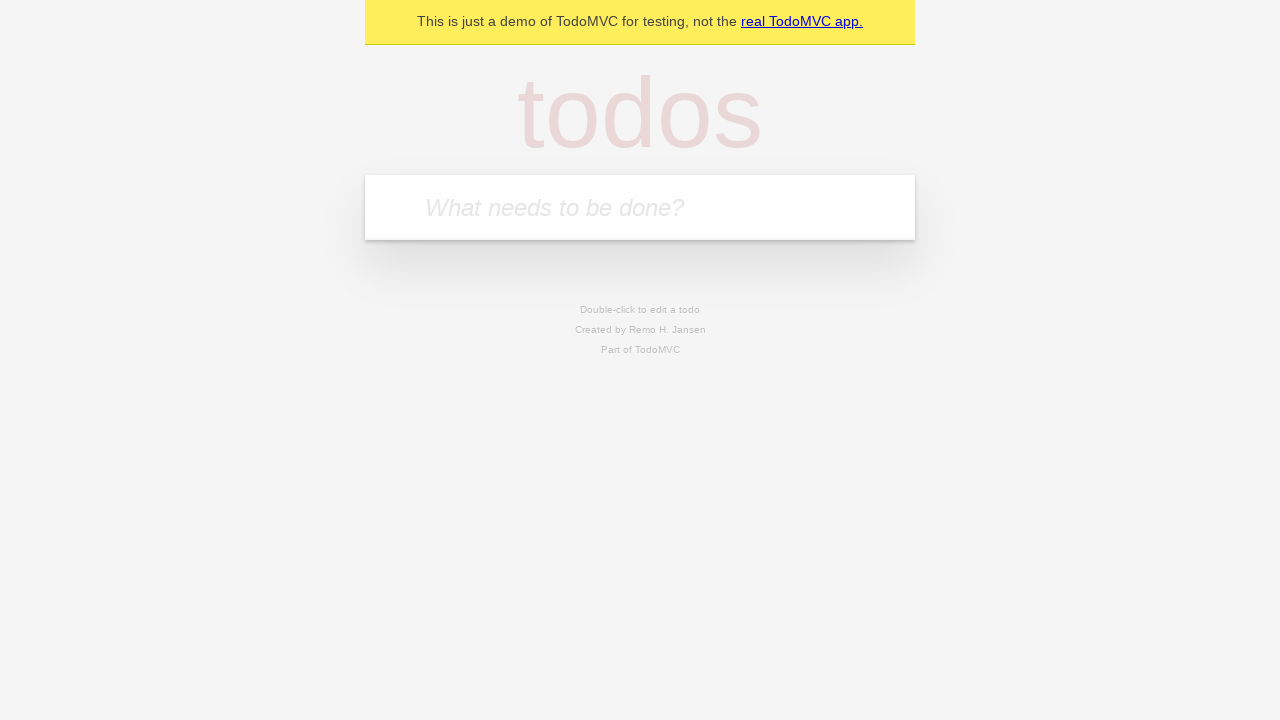

Filled todo input field with 'buy some cheese' on internal:attr=[placeholder="What needs to be done?"i]
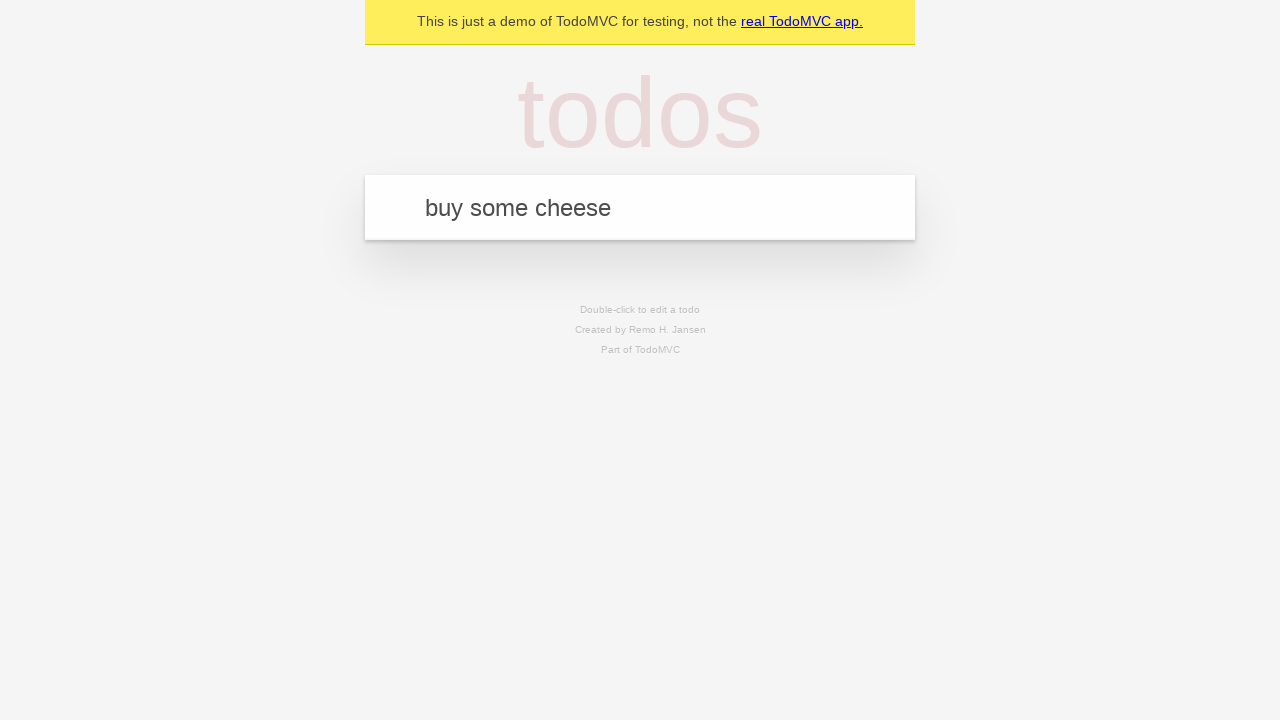

Pressed Enter to add first todo item on internal:attr=[placeholder="What needs to be done?"i]
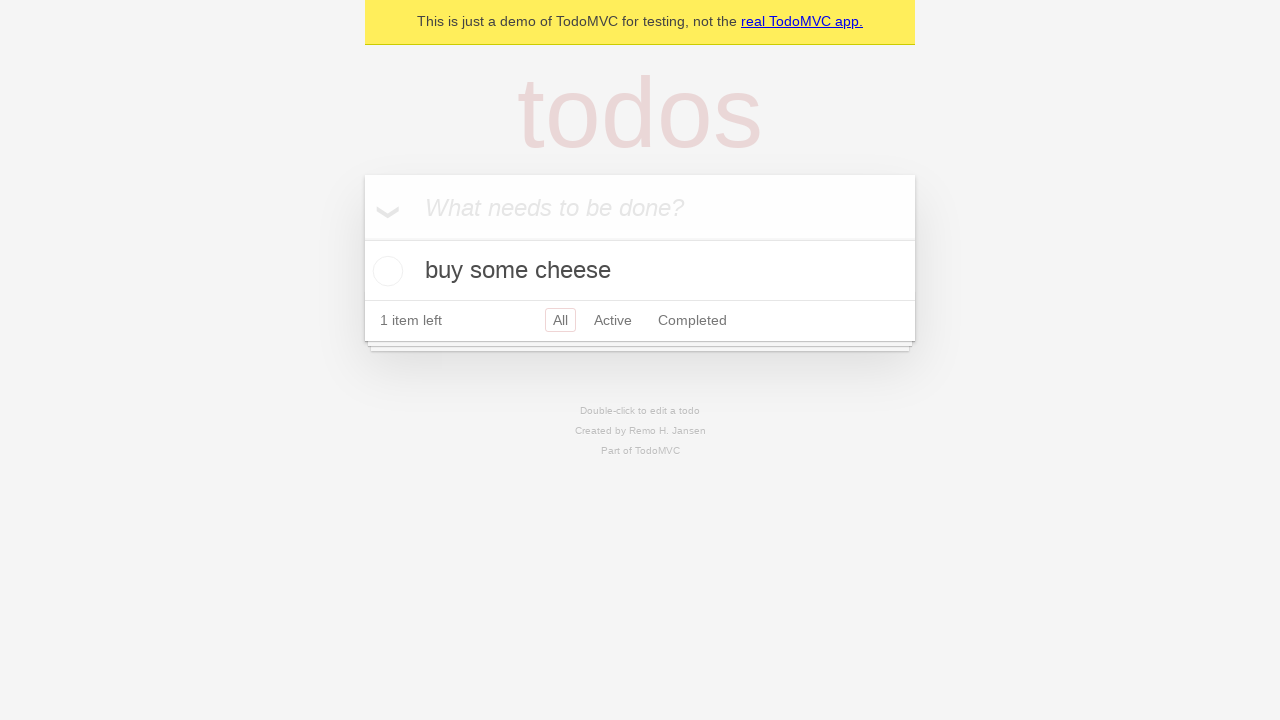

First todo item appeared in the list
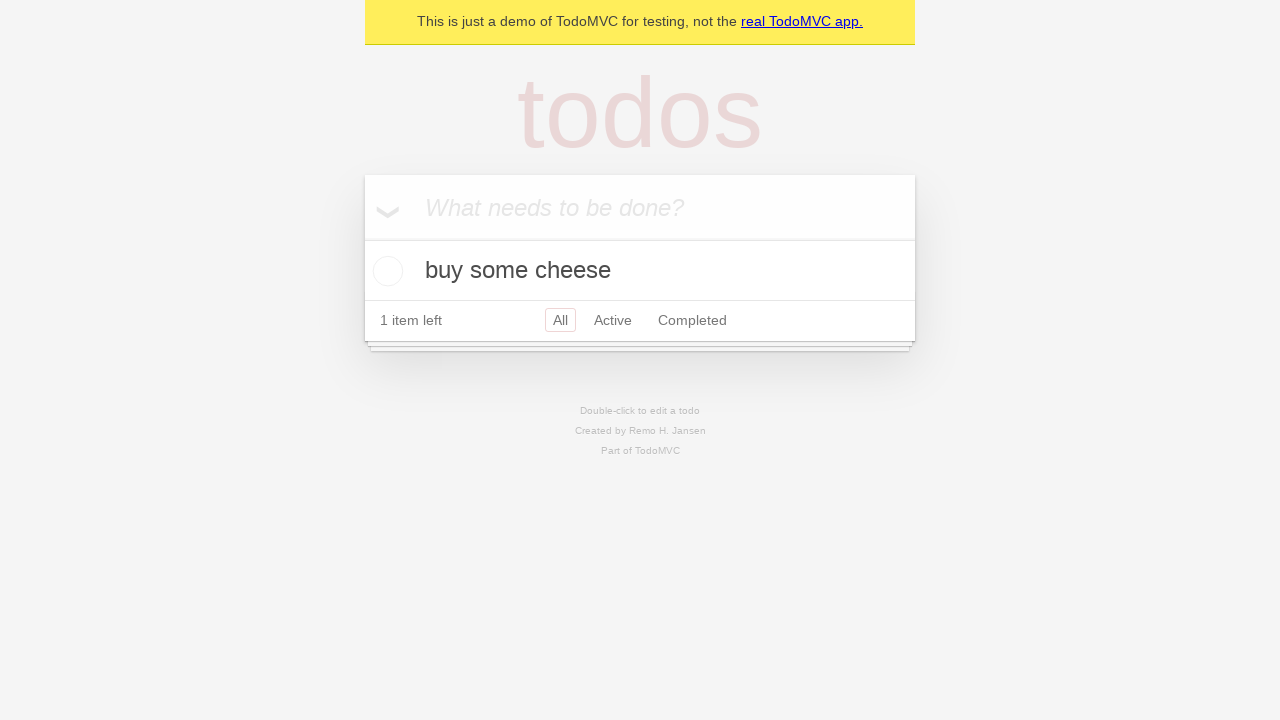

Filled todo input field with 'feed the cat' on internal:attr=[placeholder="What needs to be done?"i]
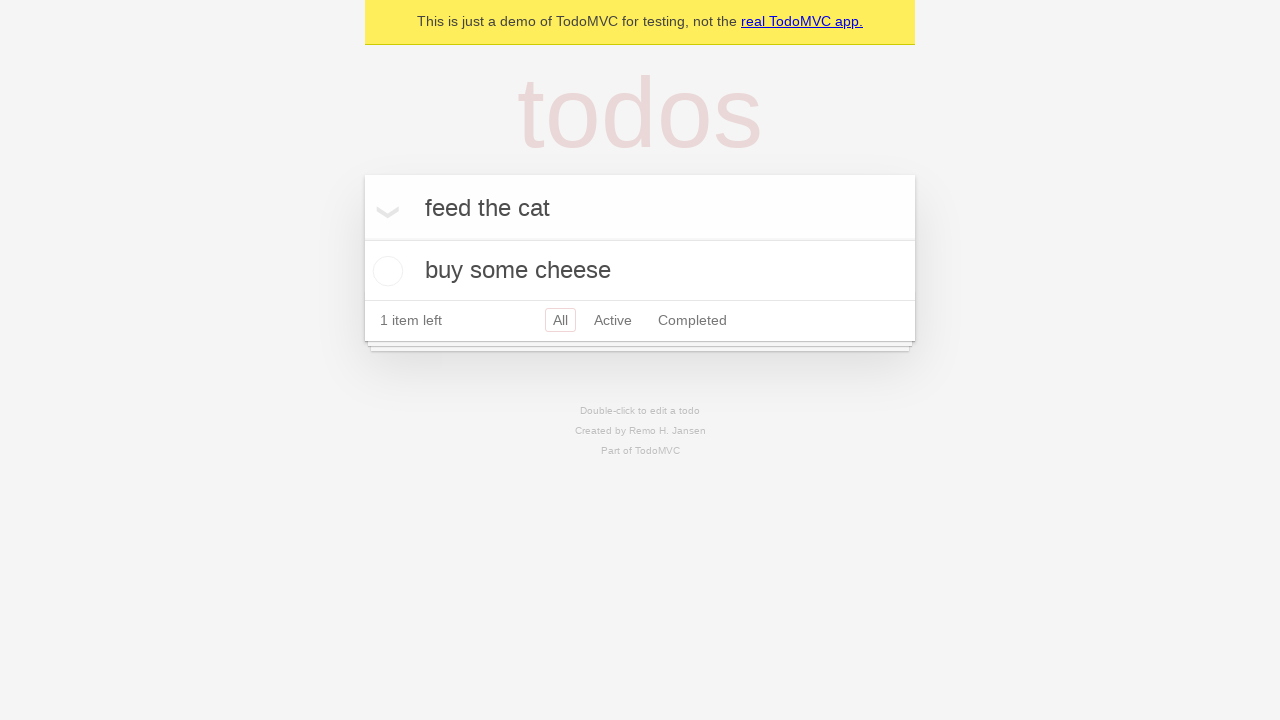

Pressed Enter to add second todo item on internal:attr=[placeholder="What needs to be done?"i]
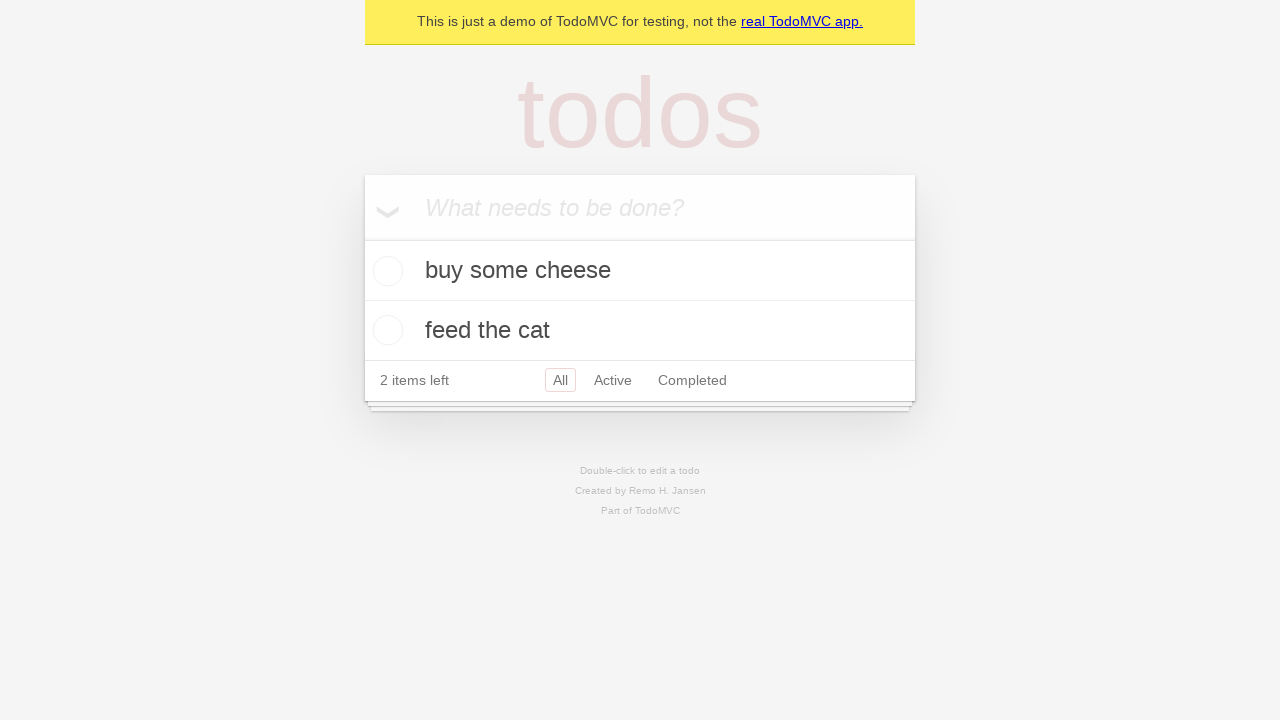

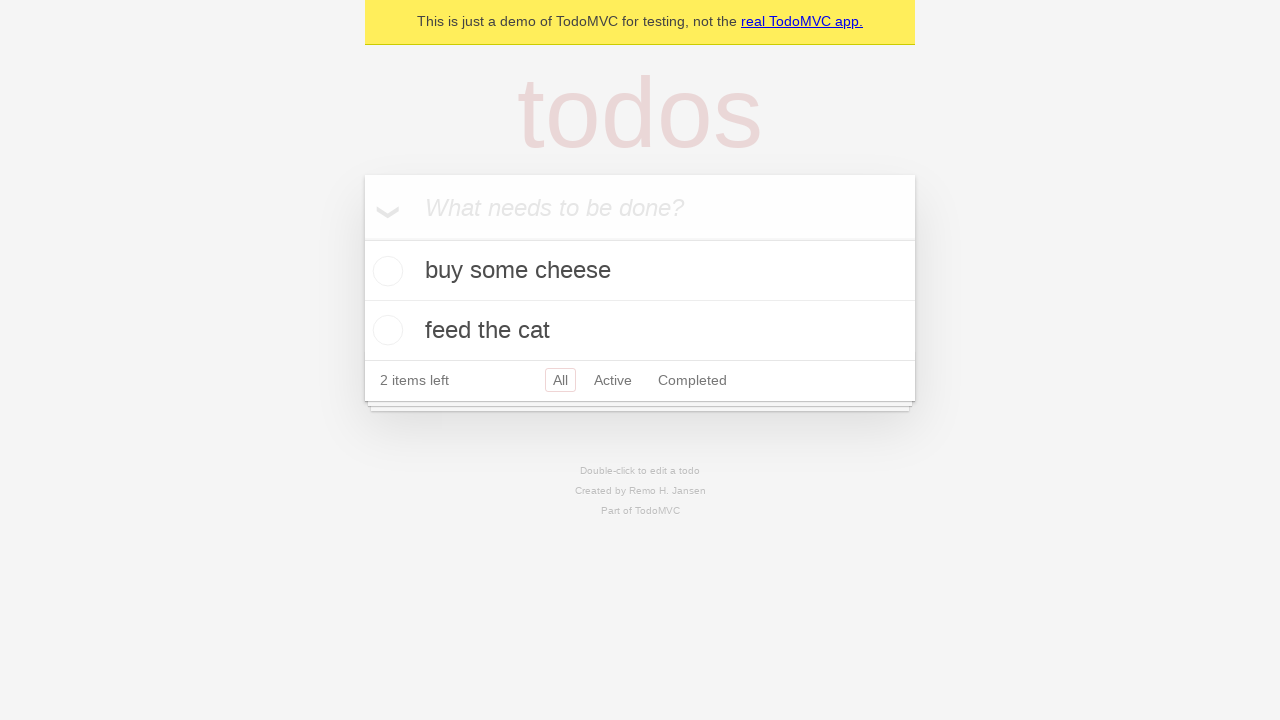